Tests triggering a prompt dialog, entering text, and clicking Cancel

Starting URL: https://testpages.eviltester.com/styled/alerts/alert-test.html

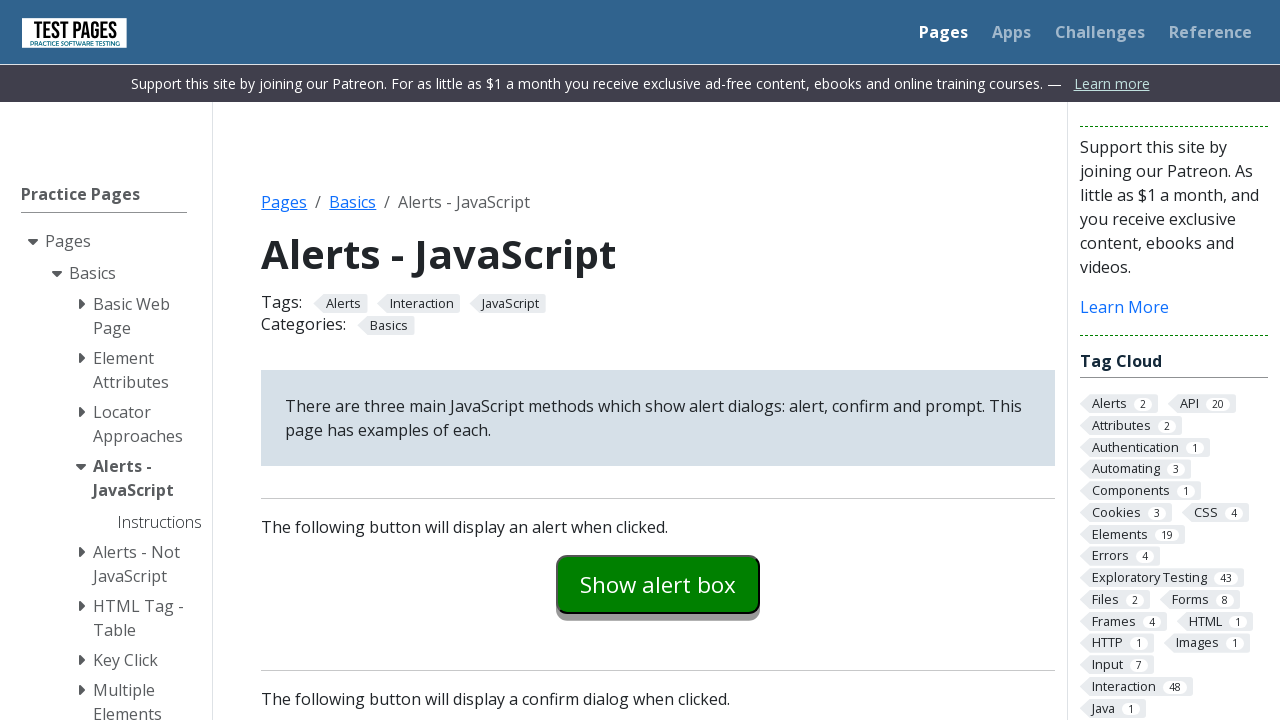

Set up dialog handler to dismiss prompt
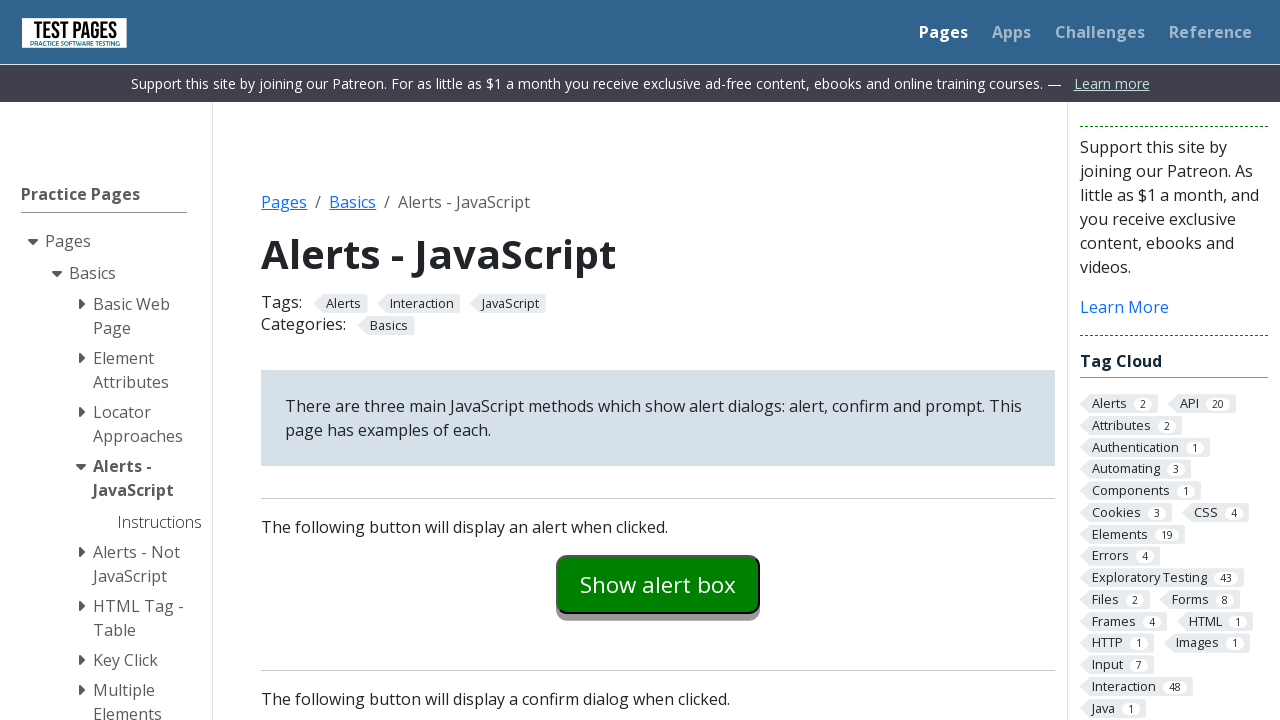

Clicked the prompt button at (658, 360) on #promptexample
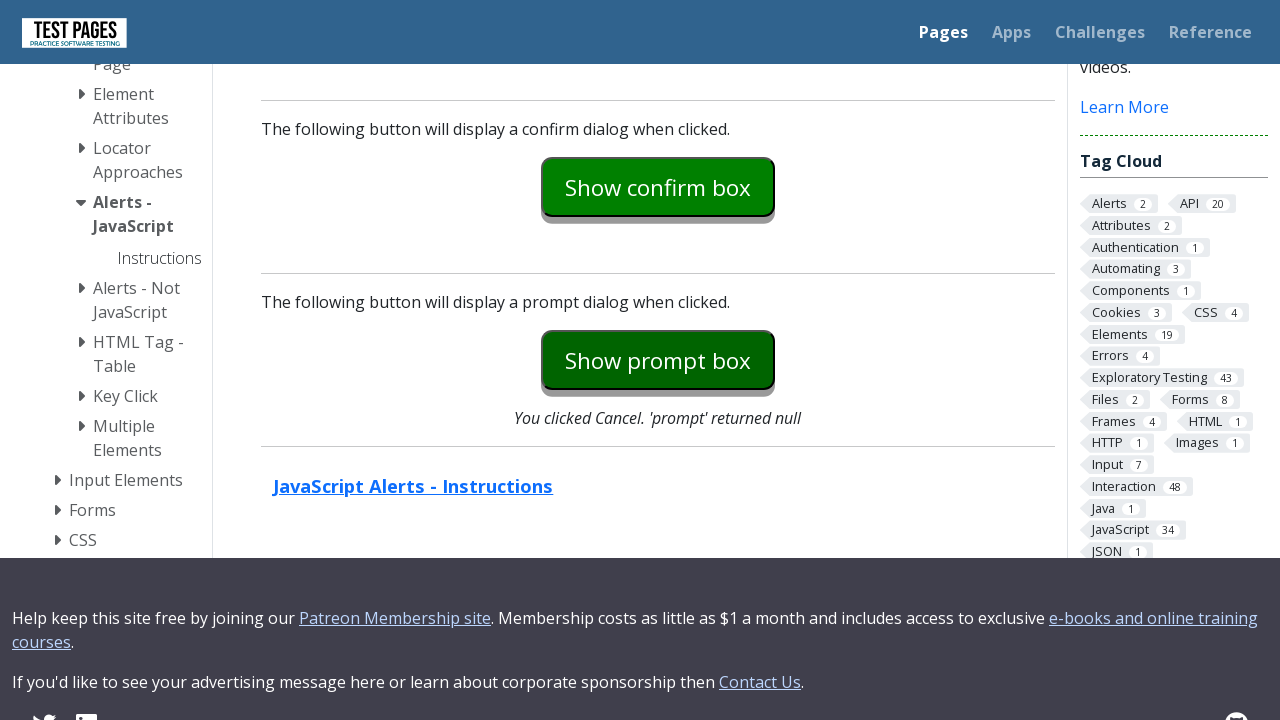

Prompt explanation text appeared after dismissing prompt dialog
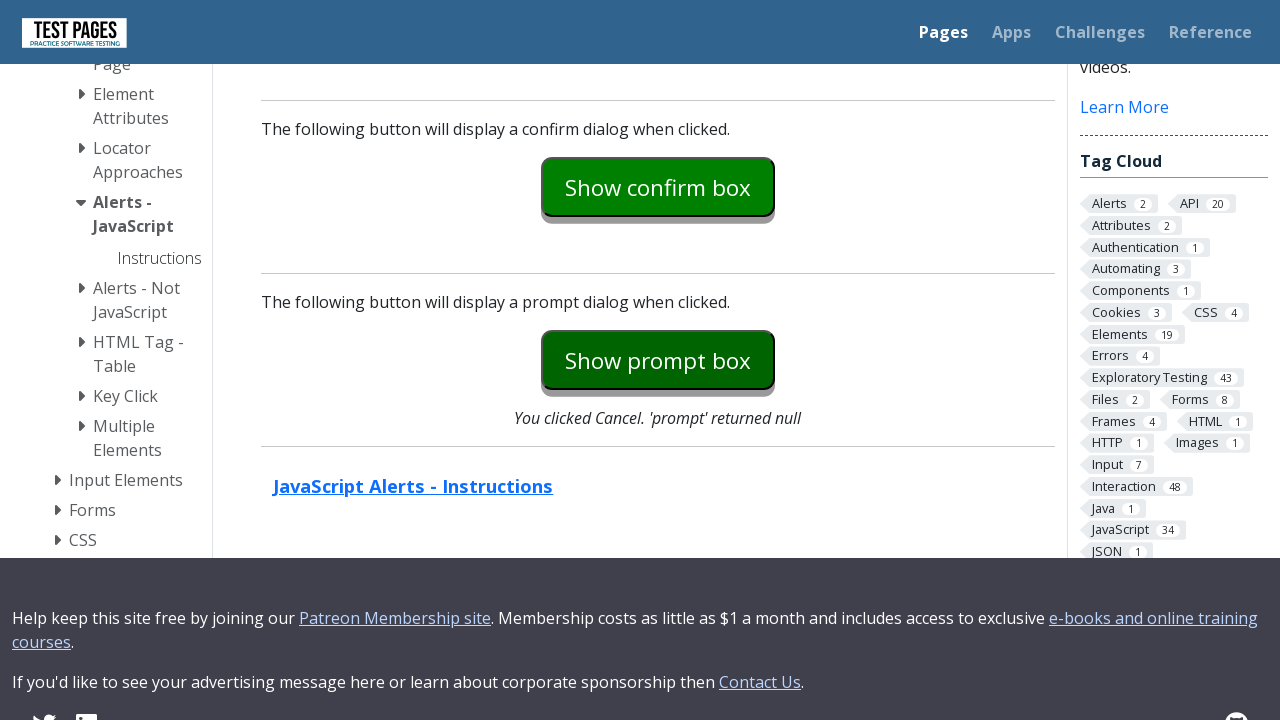

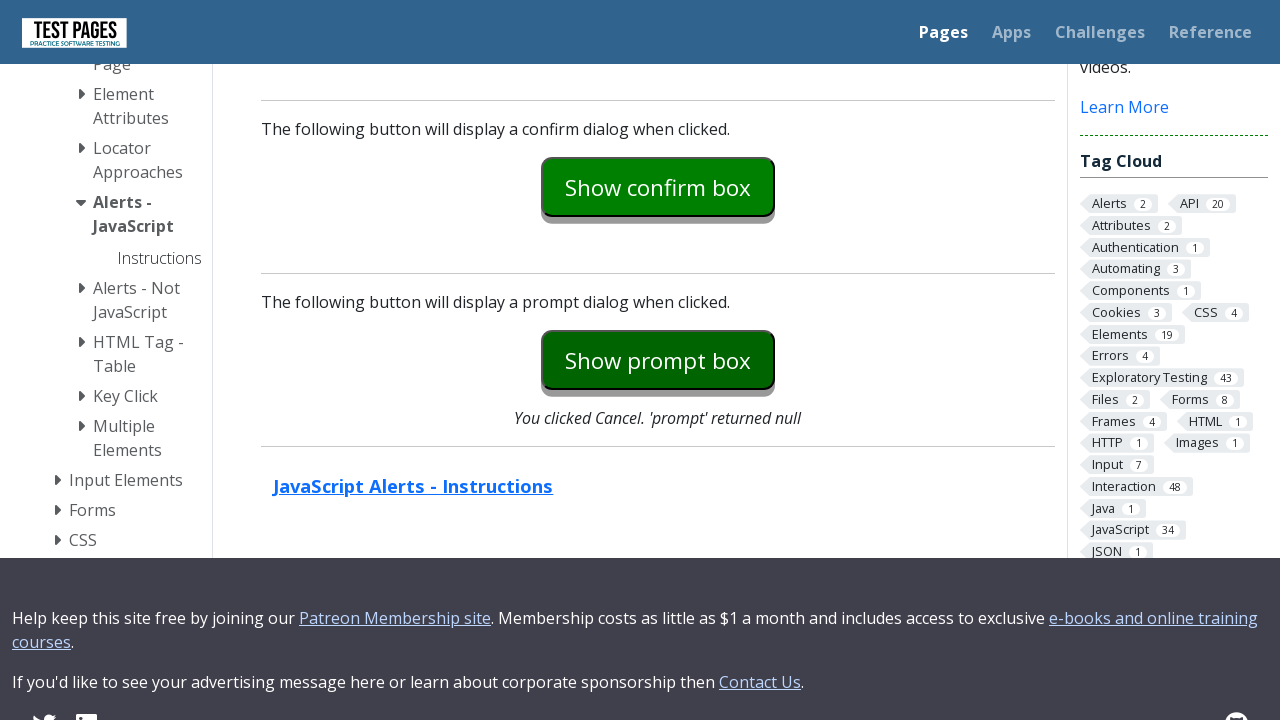